Tests dropdown menu functionality by clicking the dropdown button and selecting an item from the menu

Starting URL: https://formy-project.herokuapp.com/dropdown

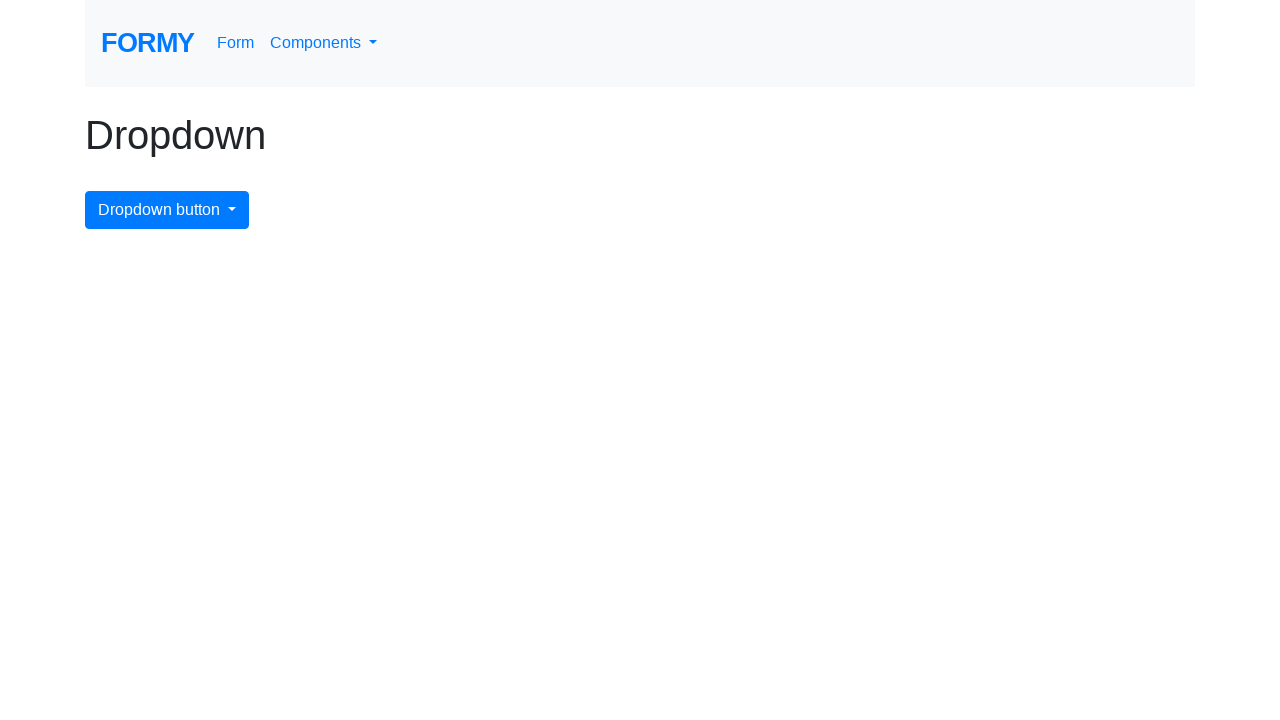

Clicked dropdown menu button to open it at (167, 210) on #dropdownMenuButton
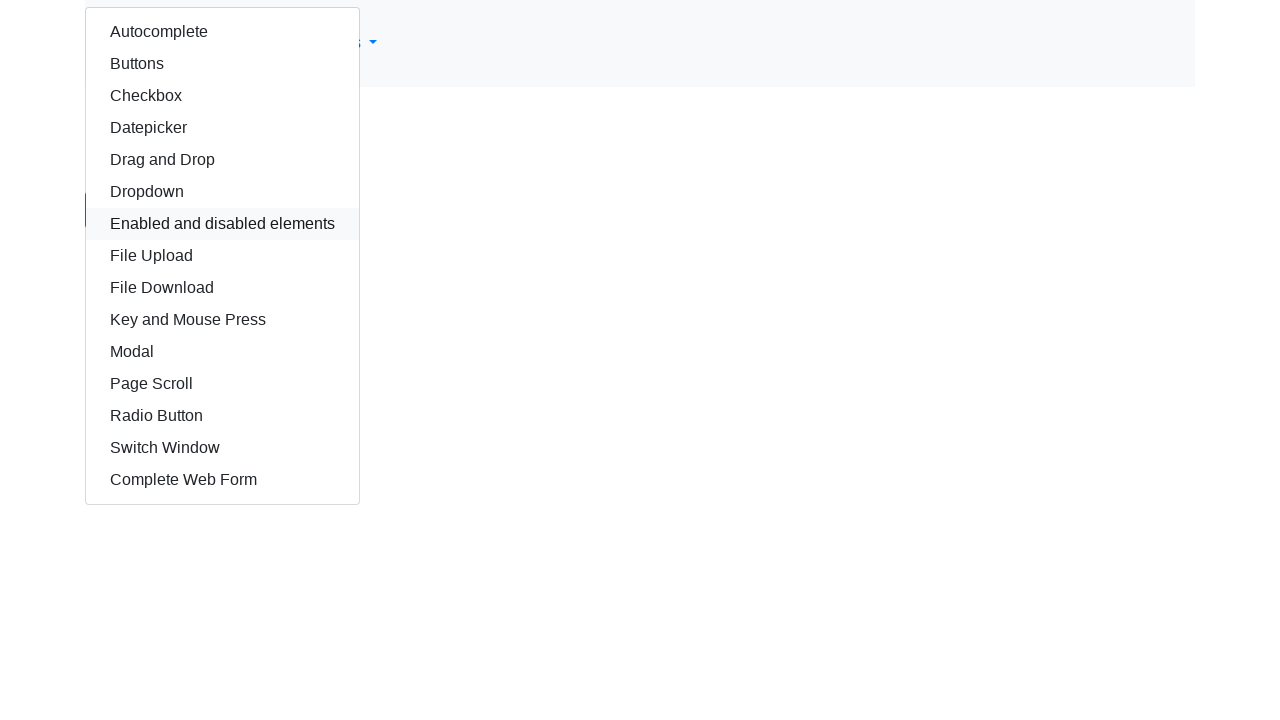

Selected autocomplete option from dropdown menu at (222, 32) on #autocomplete
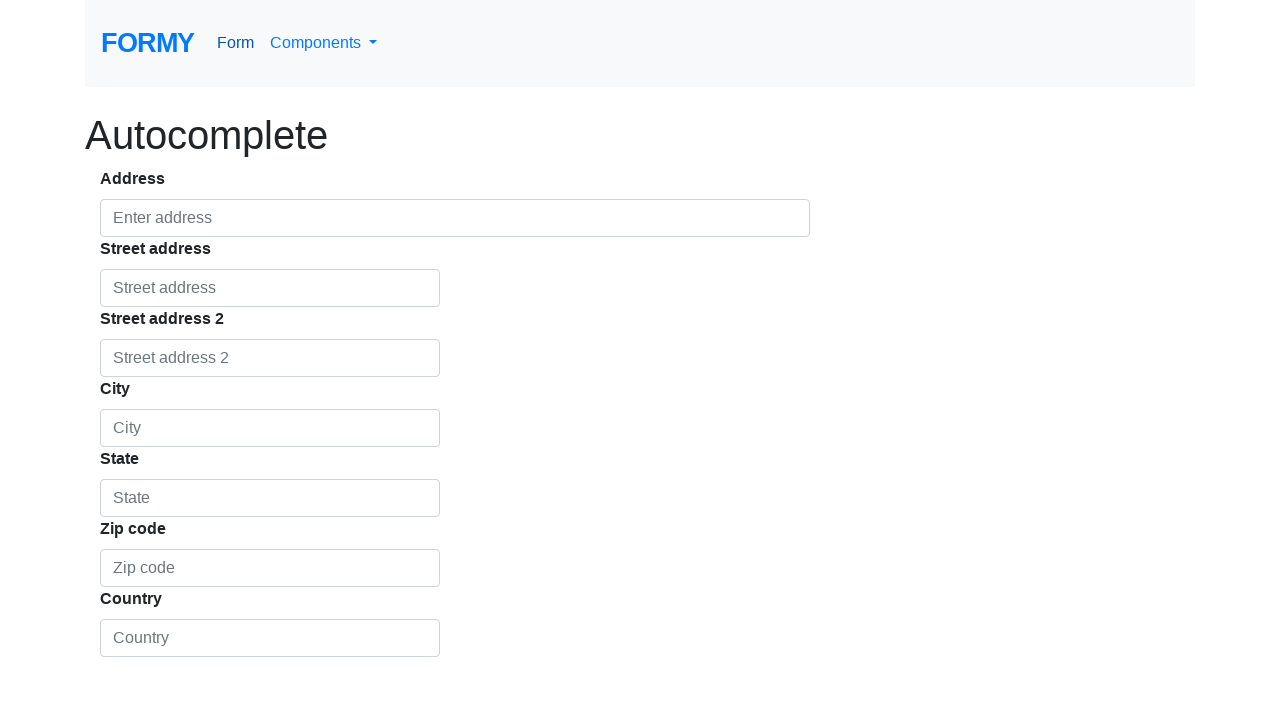

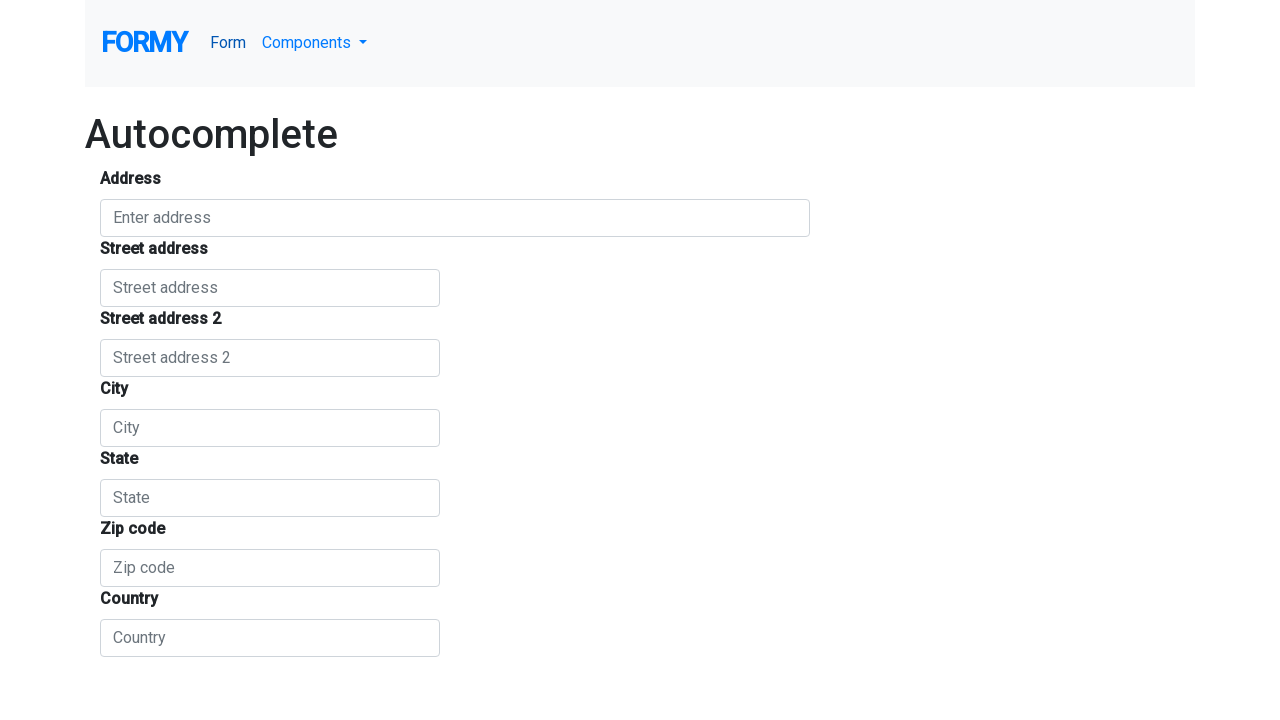